Clicks on the Telerik logo/link in the navigation bar and then navigates back to the demos page

Starting URL: https://www.telerik.com/support/demos

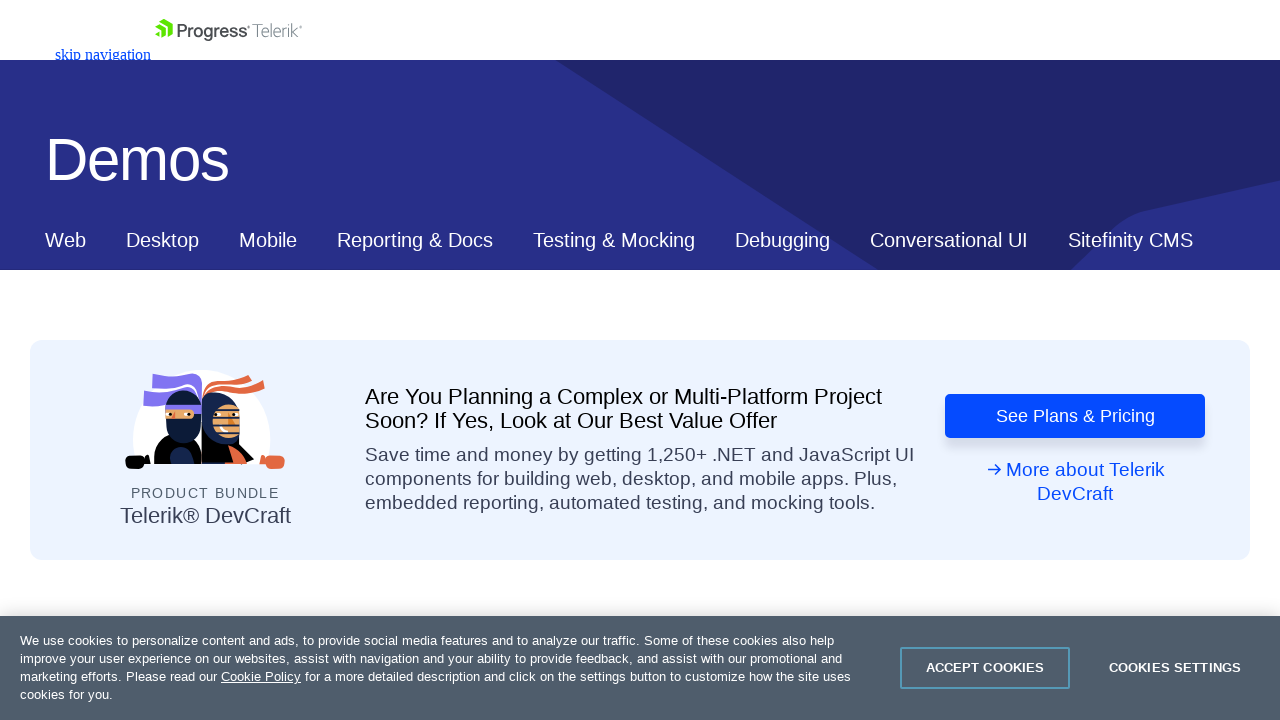

Clicked on the Telerik logo/link in the navigation bar at (228, 30) on nav#js-tlrk-nav section > div > figure > a svg
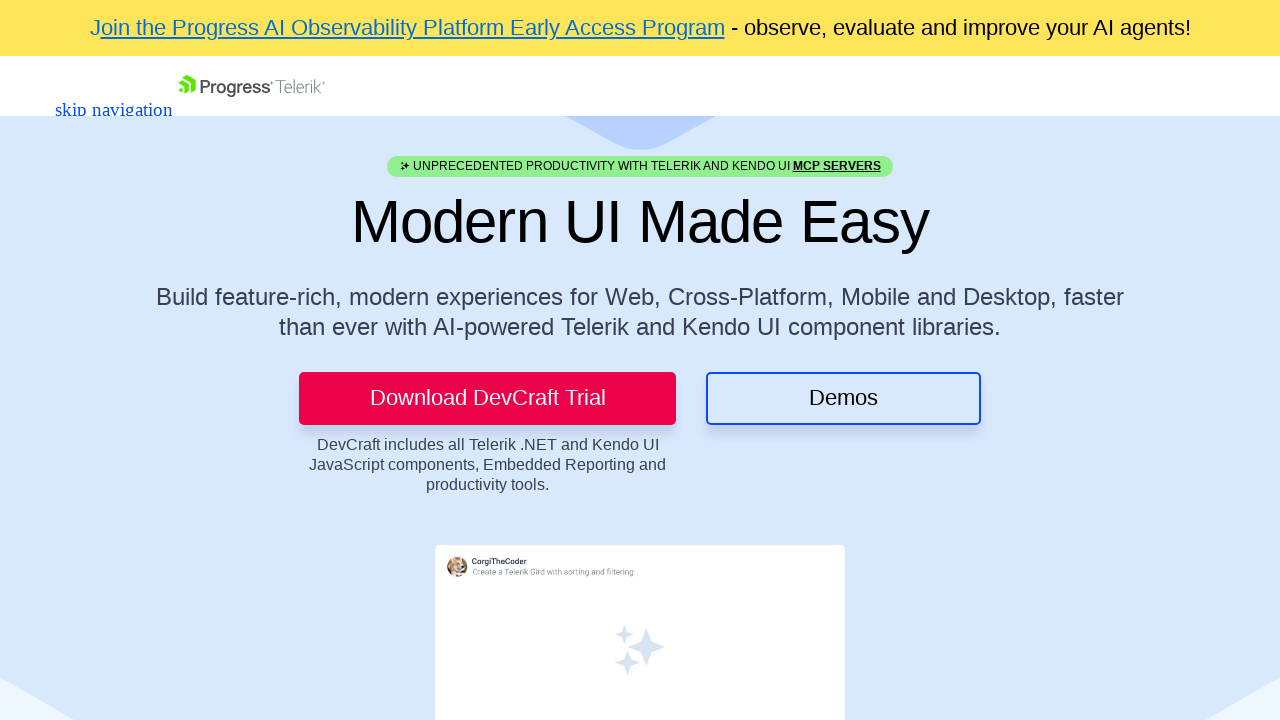

Navigated back to the demos page
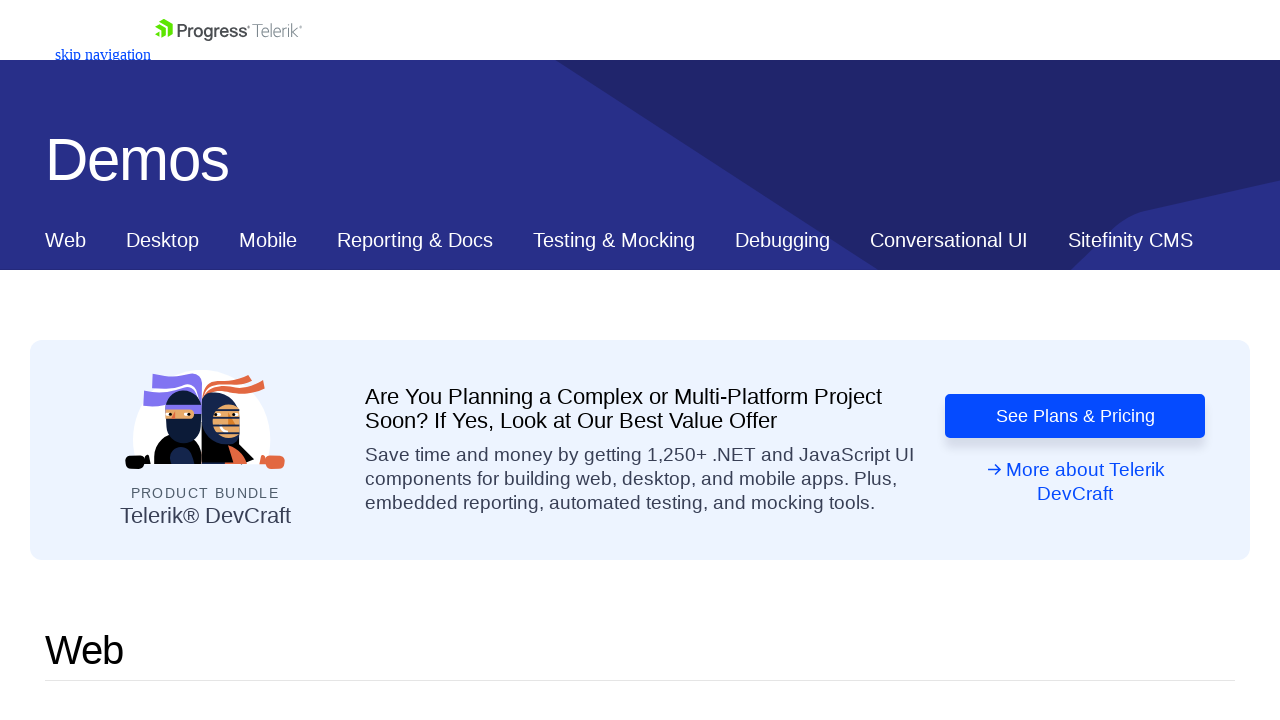

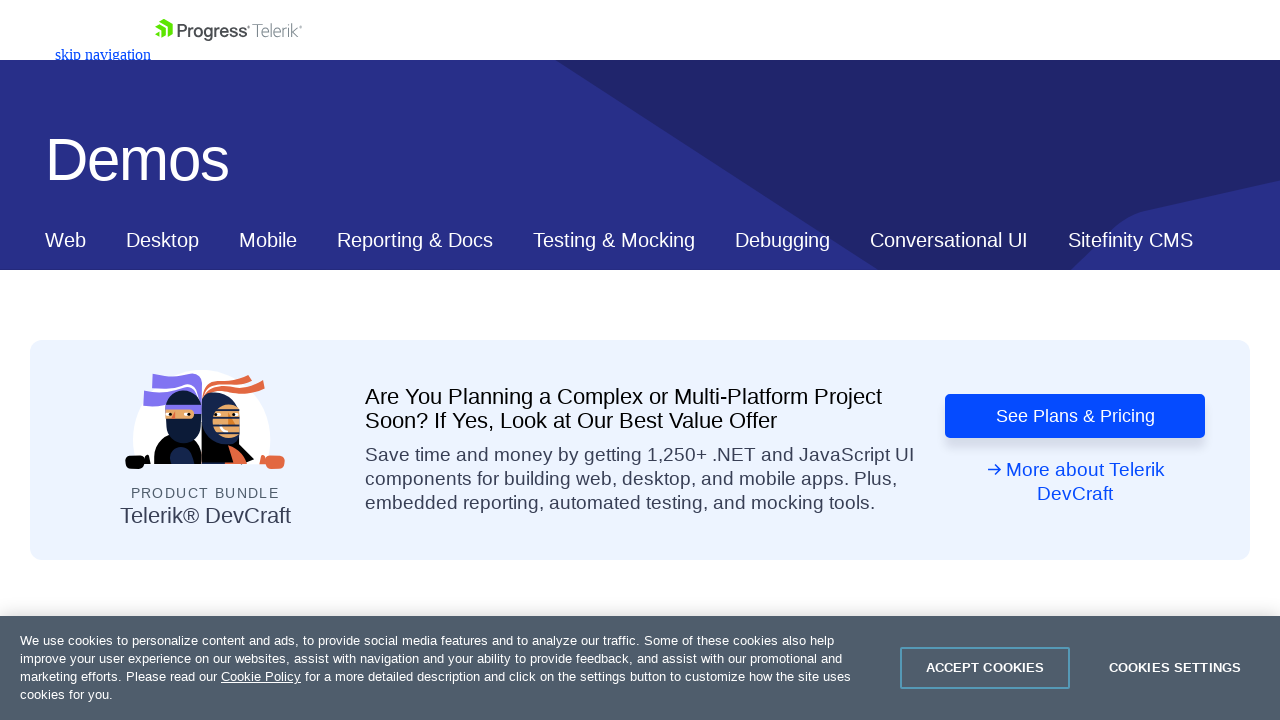